Navigates to the offers page and verifies that the product table with items is loaded and displays product information including items containing "Rice".

Starting URL: https://rahulshettyacademy.com/seleniumPractise/#/offers

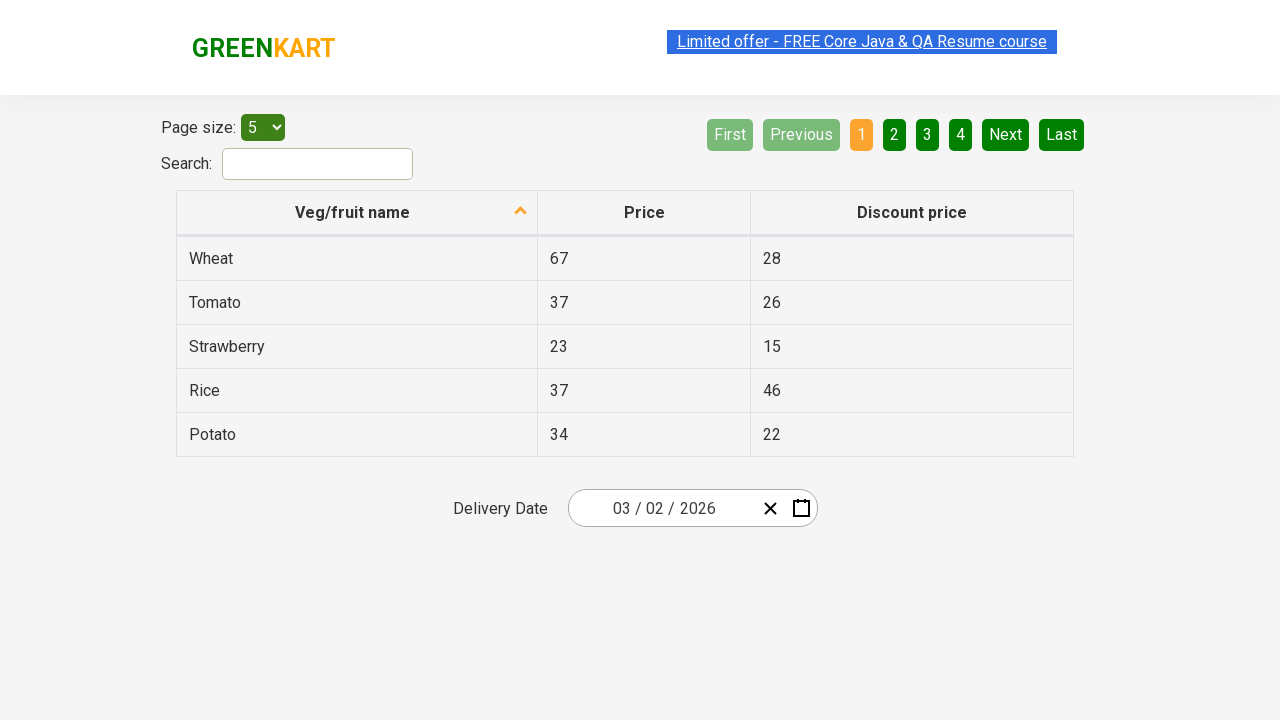

Waited for offers table to load - first cell in table row appeared
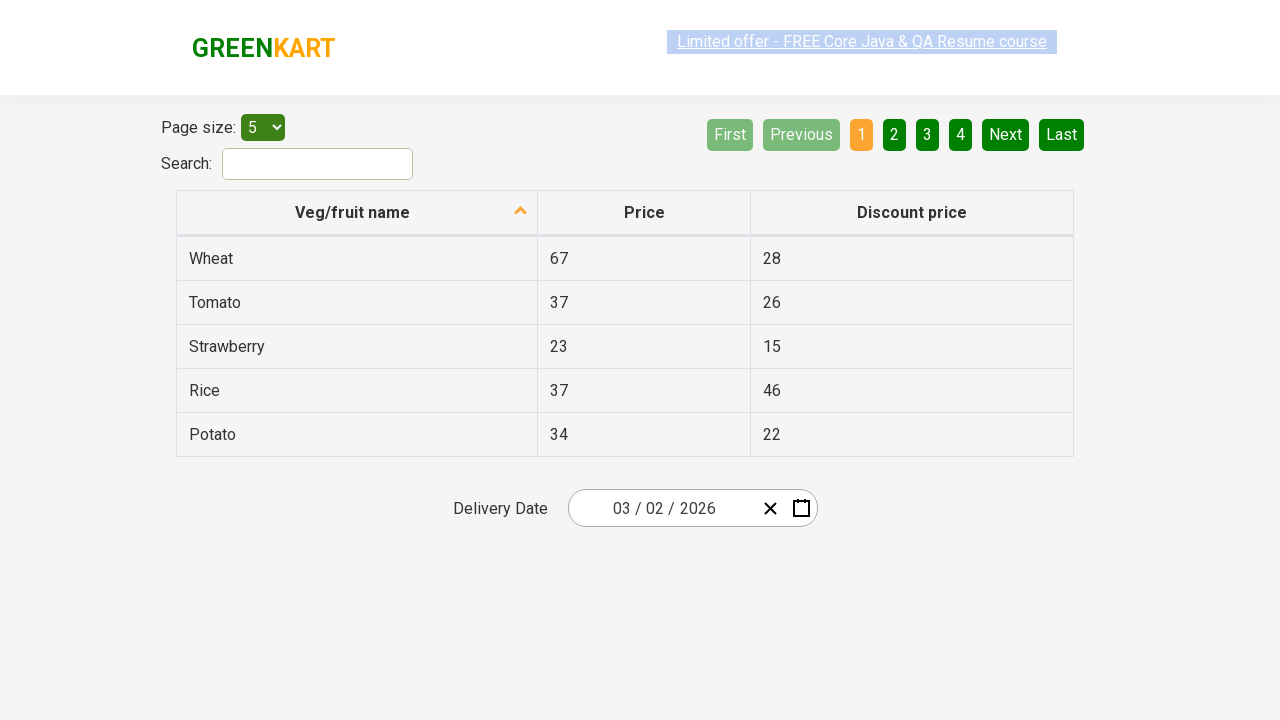

Verified table element is present
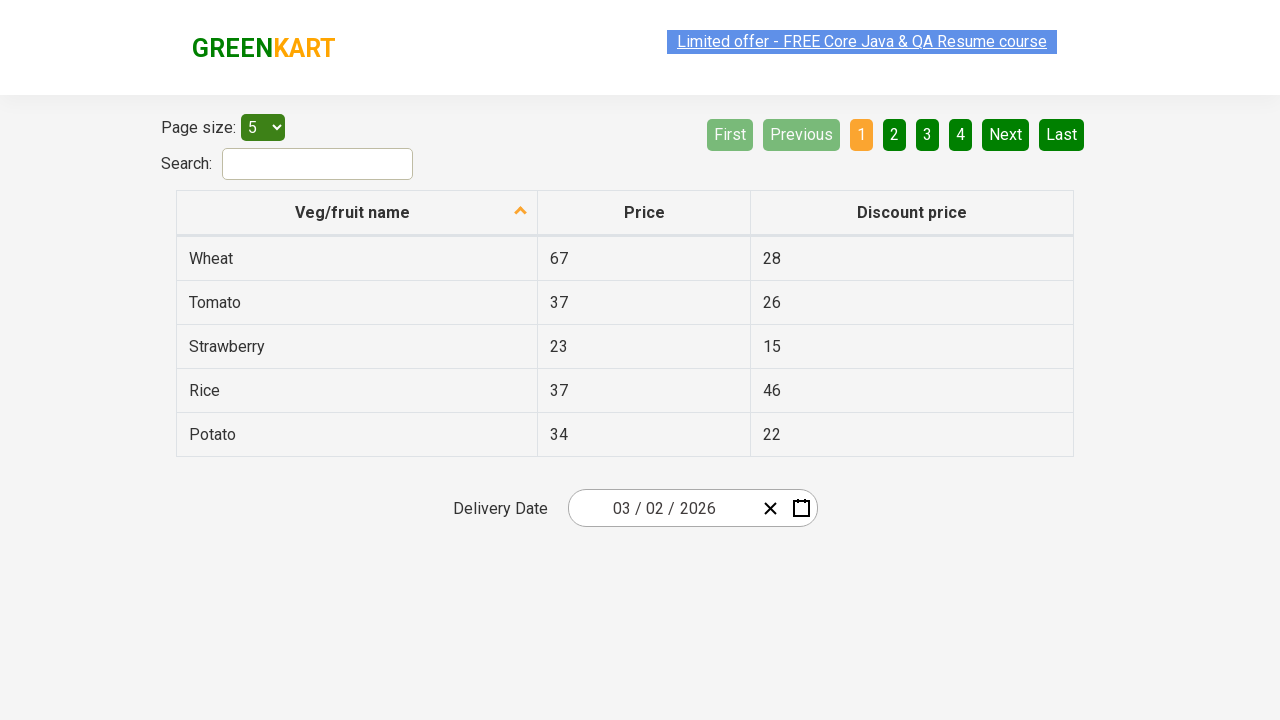

Verified product table displays items containing 'Rice'
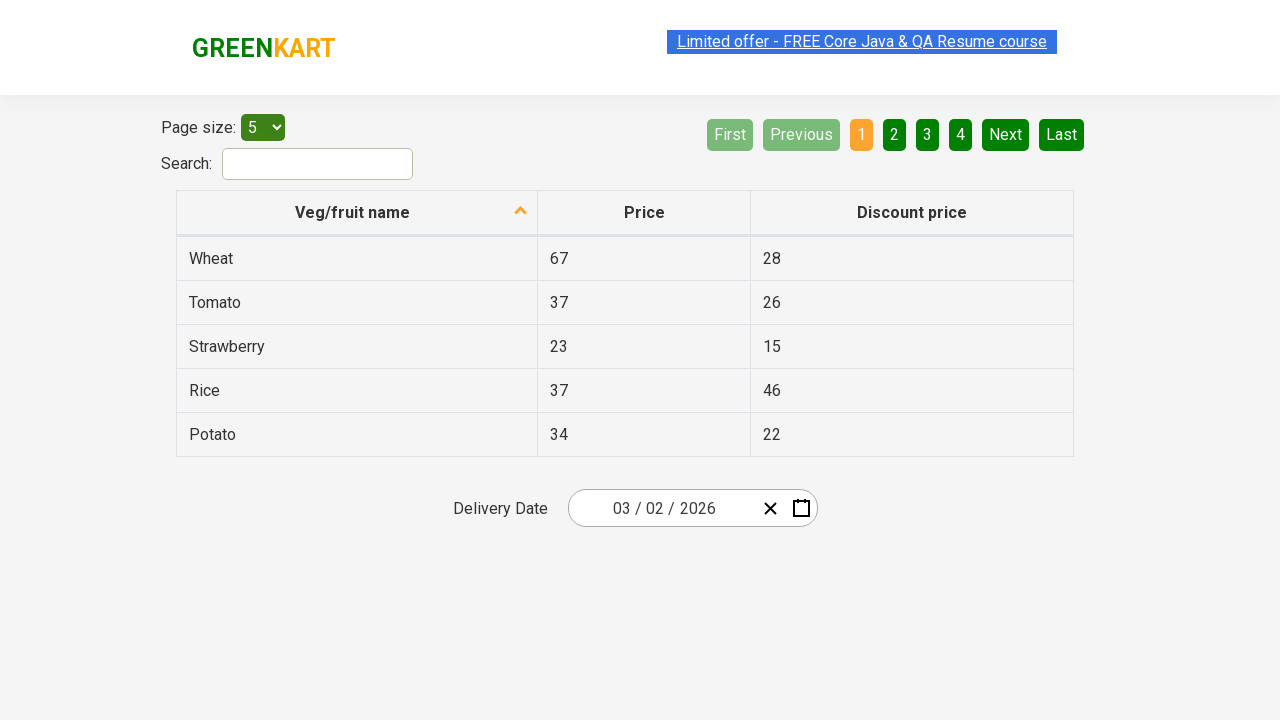

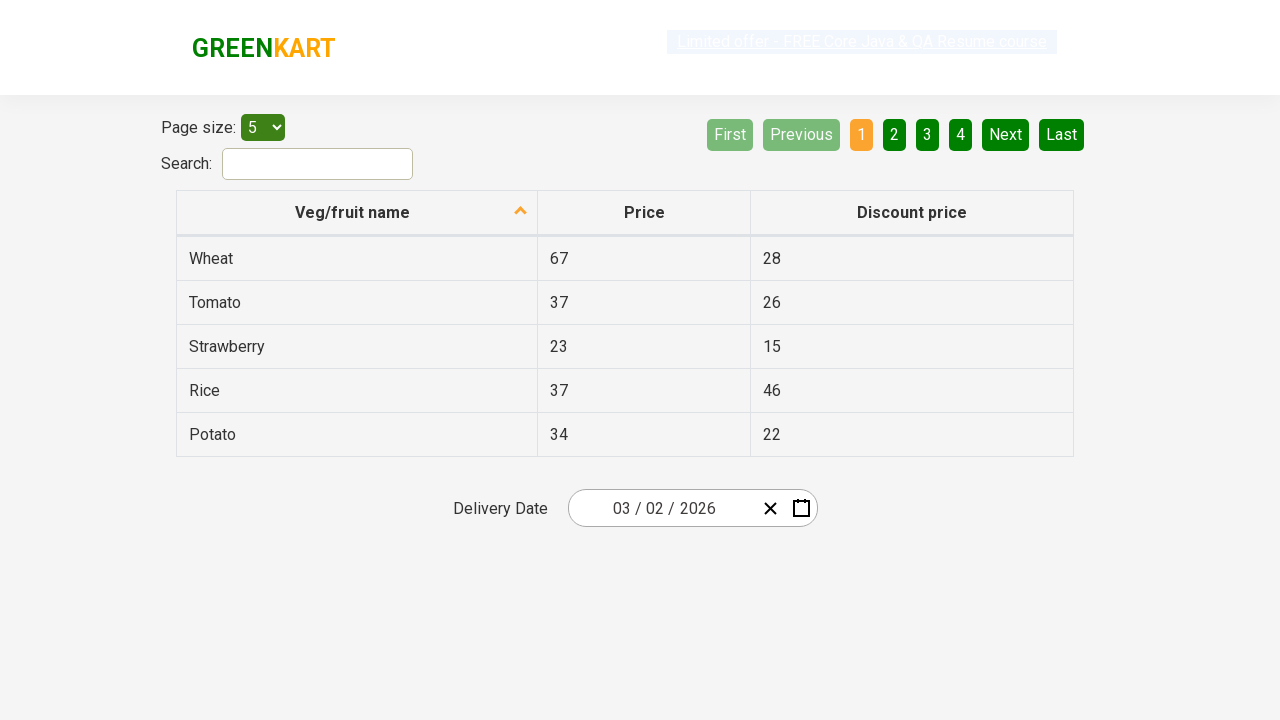